Navigates to Hepsiburada (Turkish e-commerce site) homepage and verifies the page loads successfully

Starting URL: https://www.hepsiburada.com/

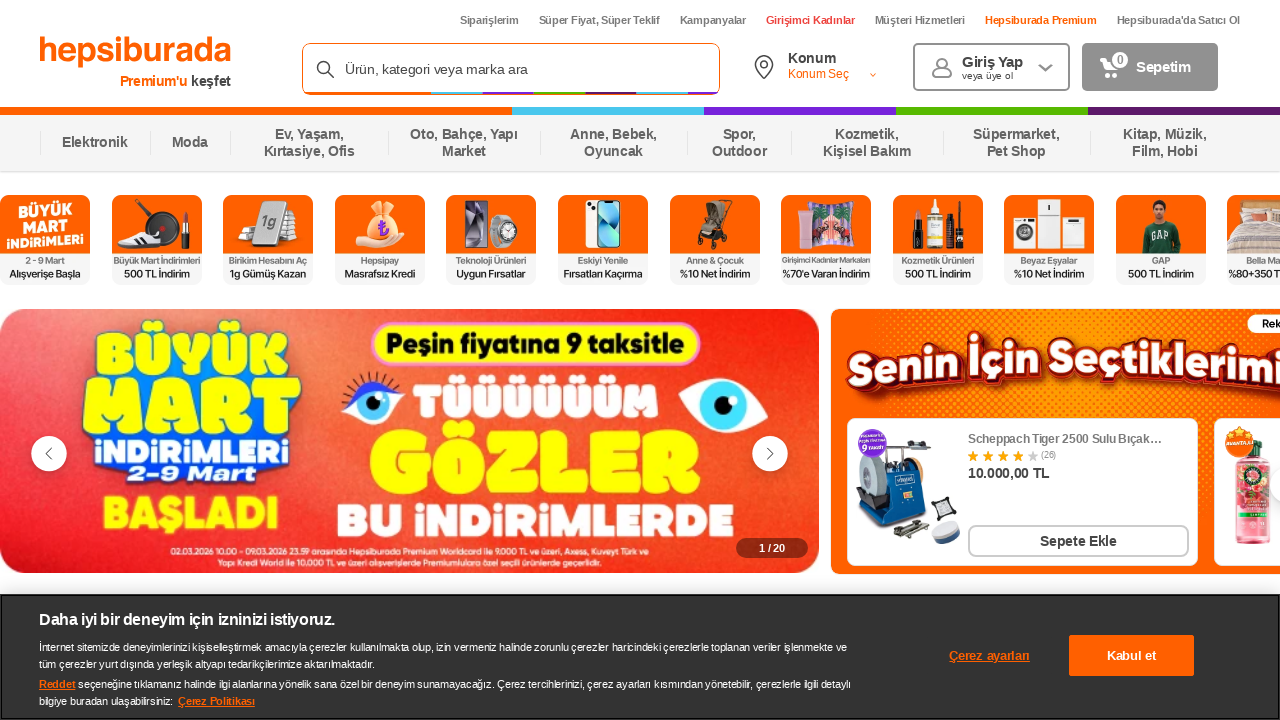

Waited for page to reach domcontentloaded state
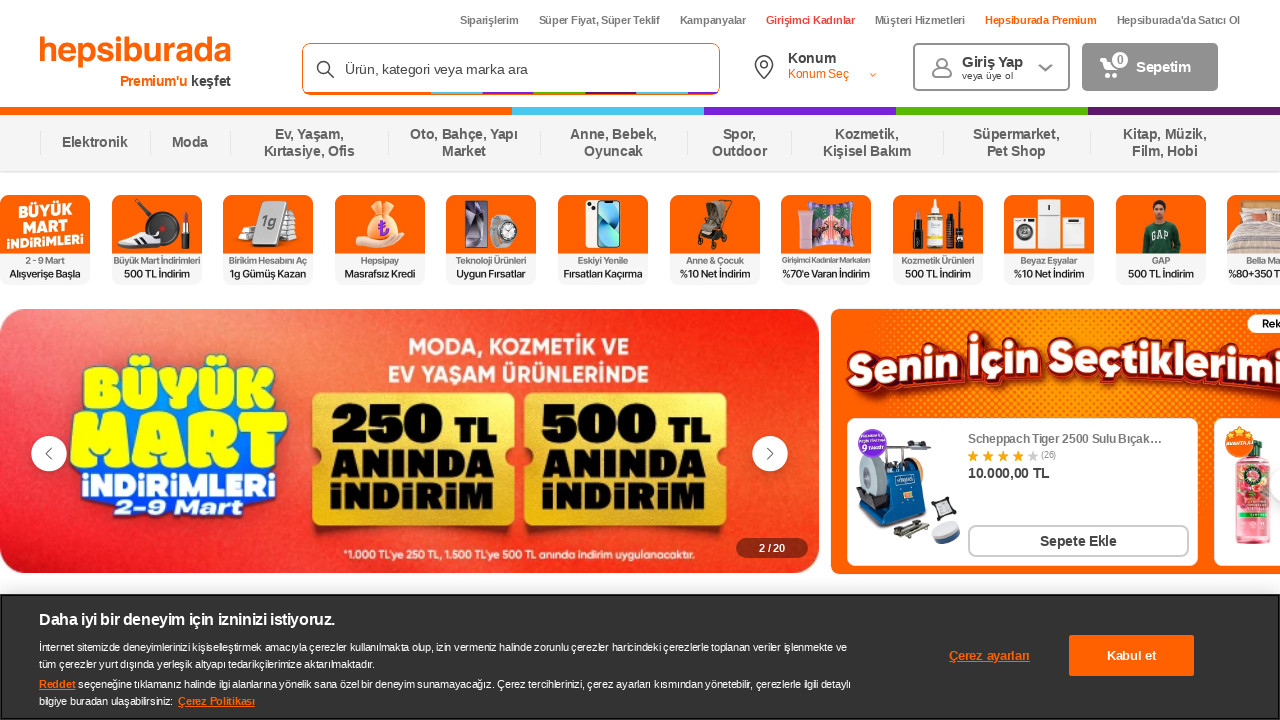

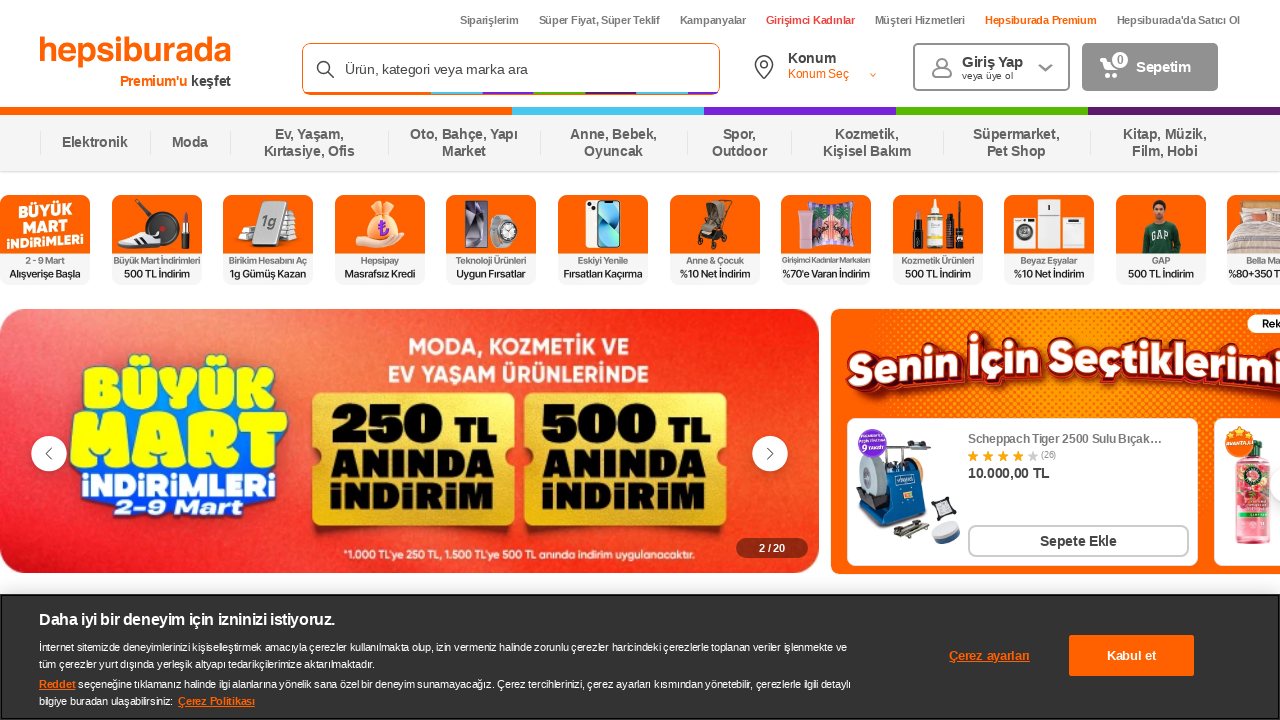